Tests accepting a JavaScript alert by clicking a button that triggers an alert and then accepting it

Starting URL: https://automationfc.github.io/basic-form/index.html

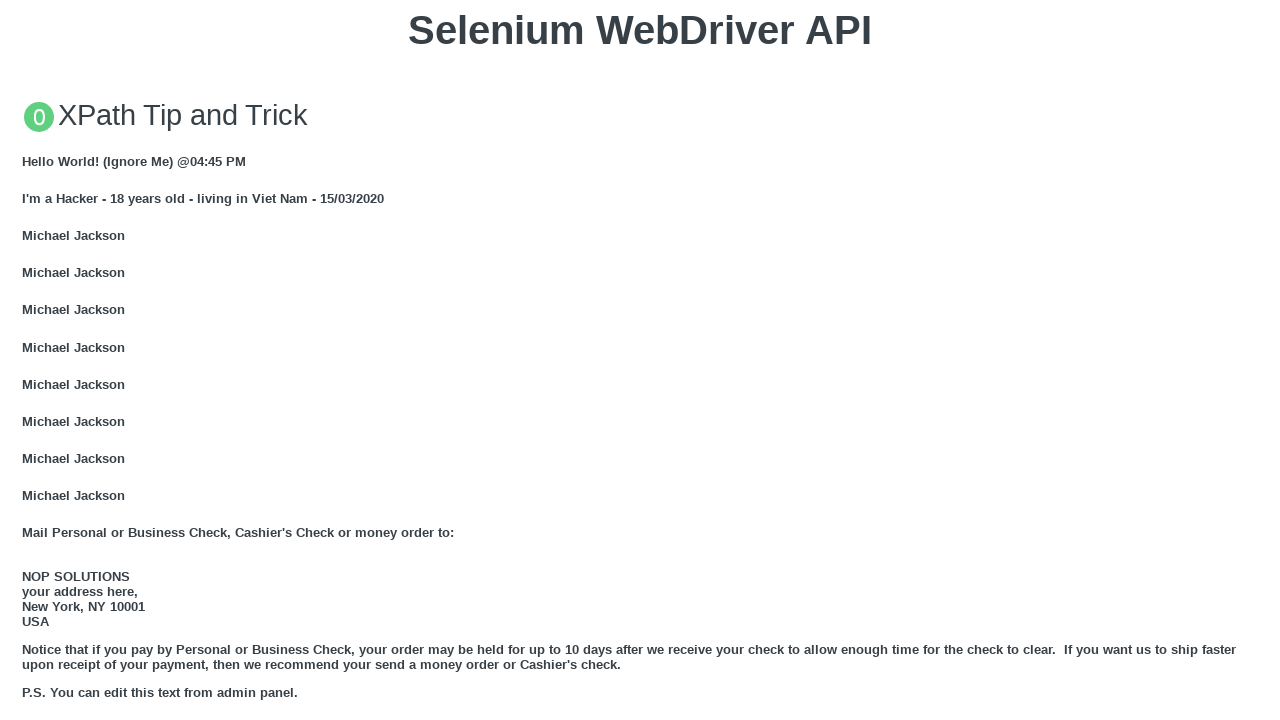

Clicked button to trigger JavaScript alert at (640, 360) on xpath=//button[text()='Click for JS Alert']
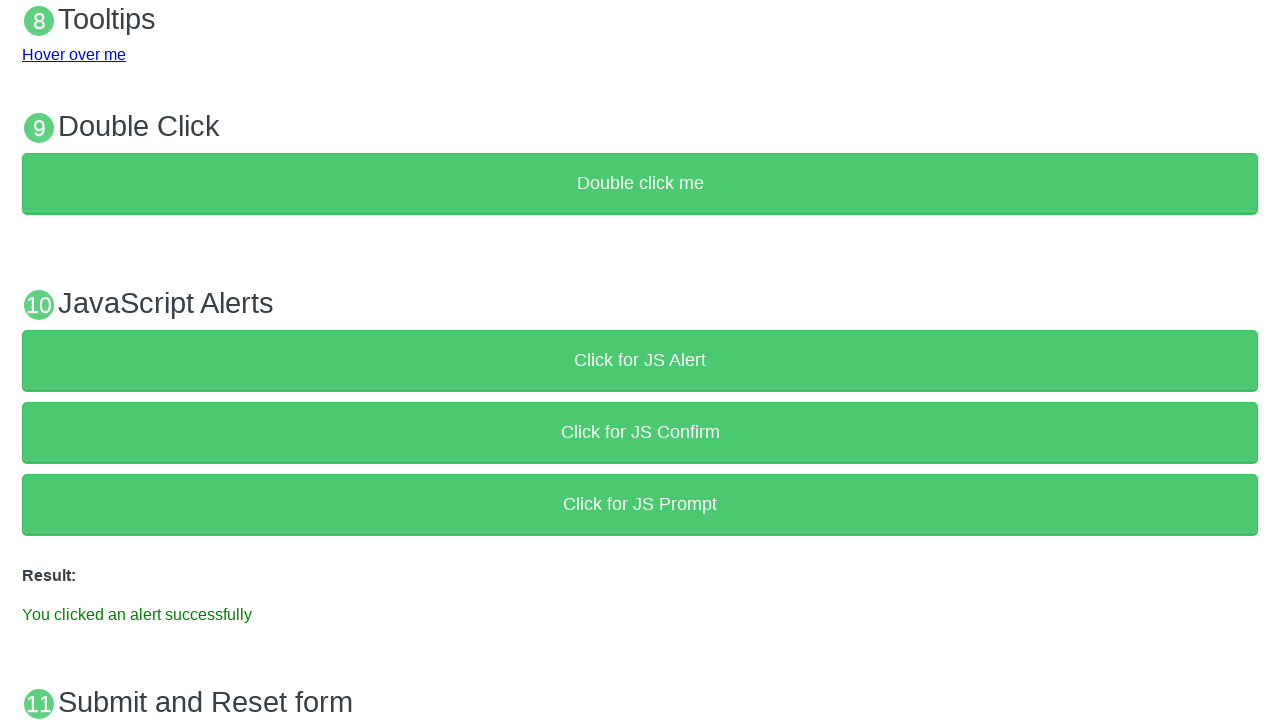

Set up dialog handler to accept alert
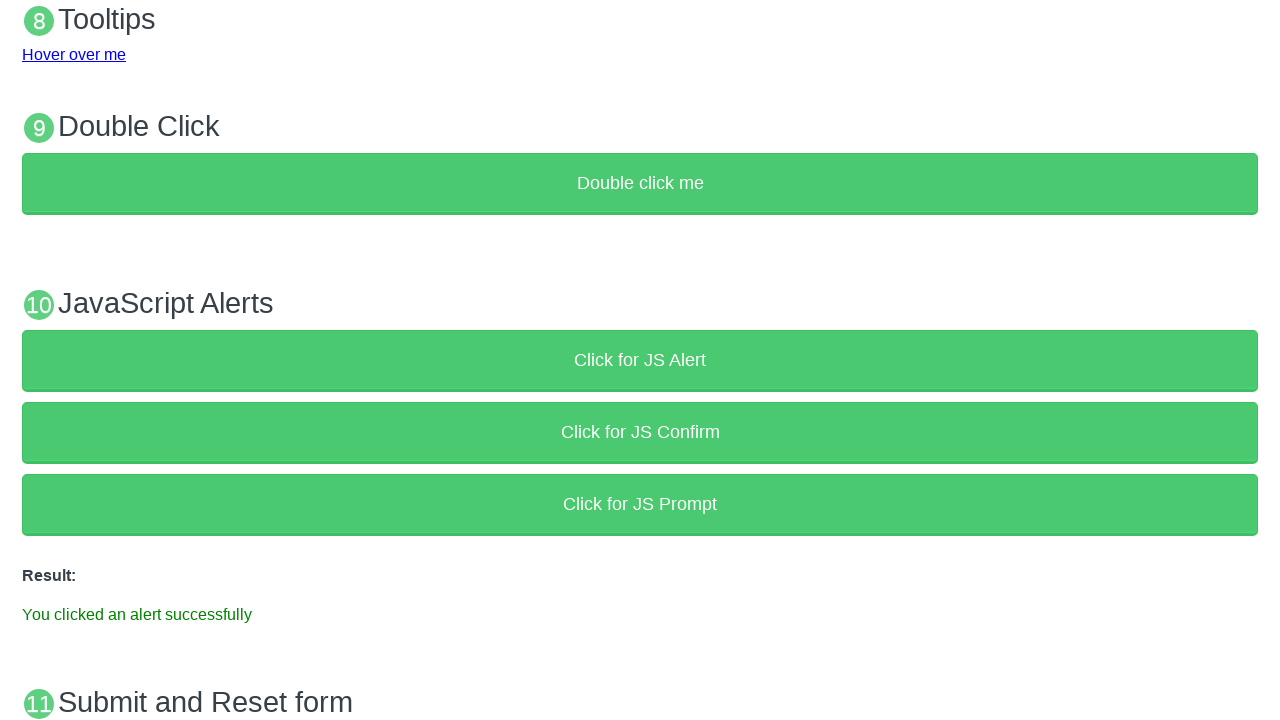

Verified success message appeared after accepting alert
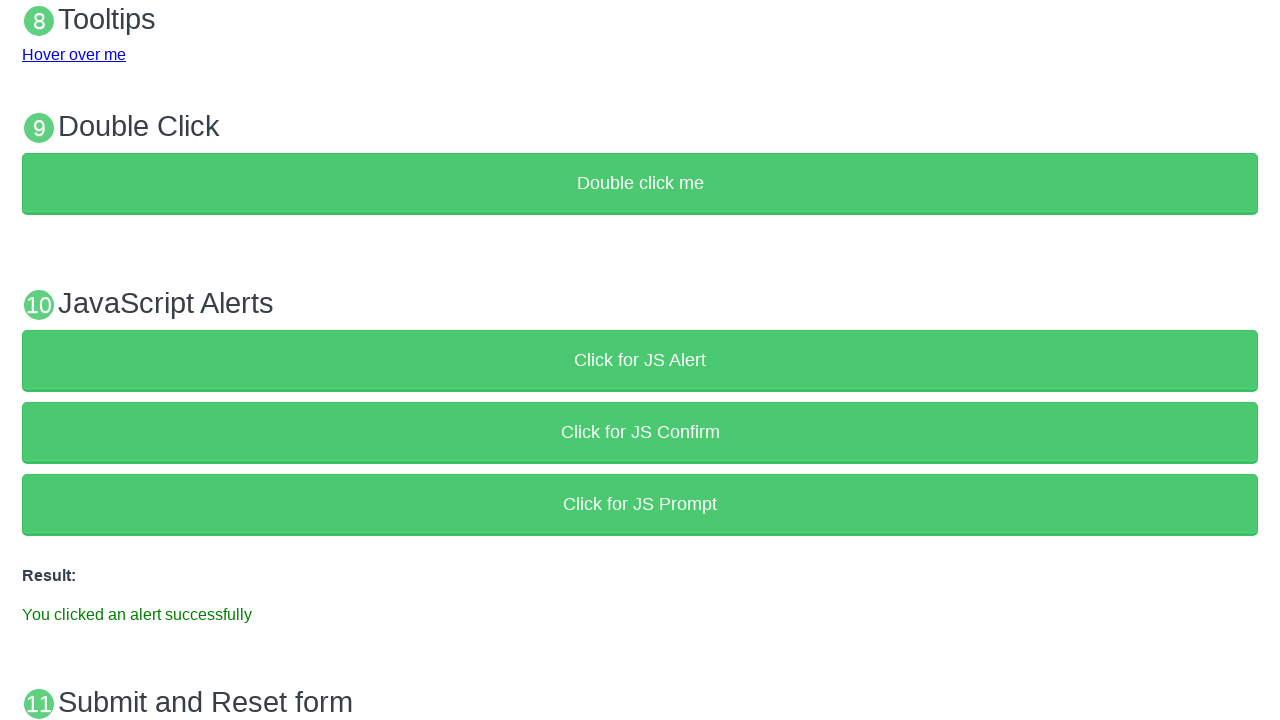

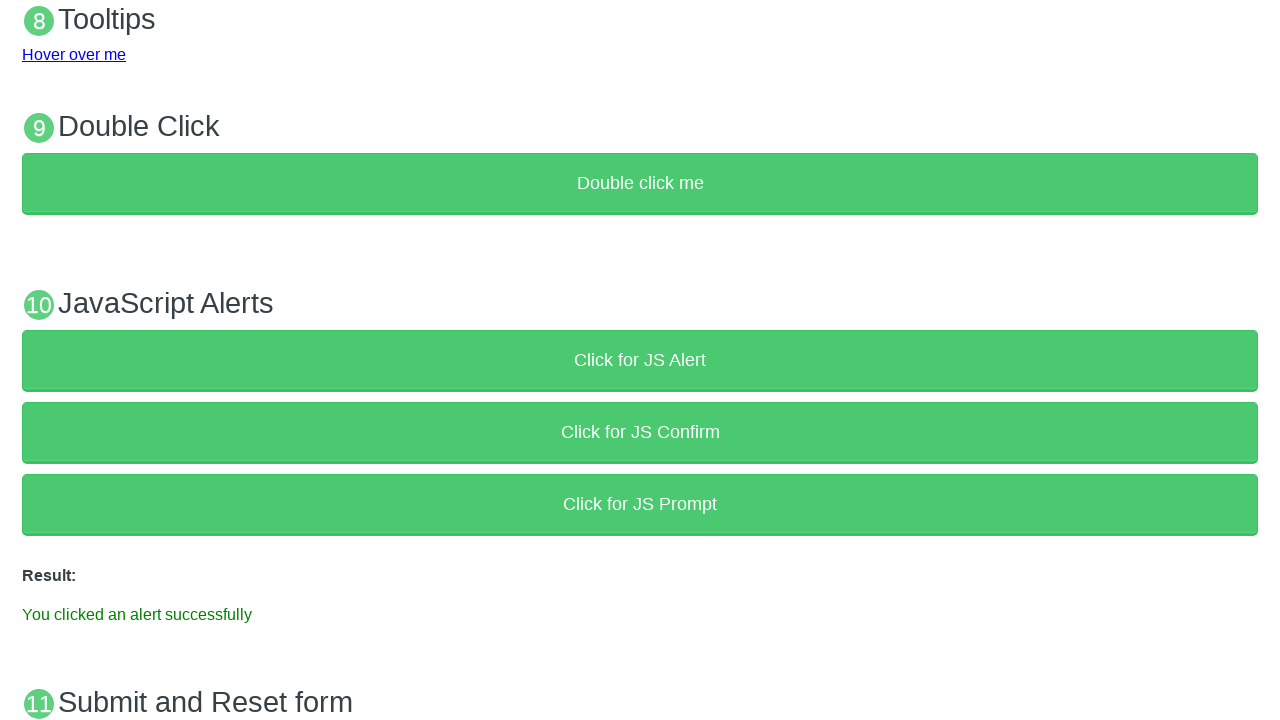